Tests search functionality by looking for a search input and performing a search for a Japanese architect name

Starting URL: https://bob-takuya.github.io/archi-site/

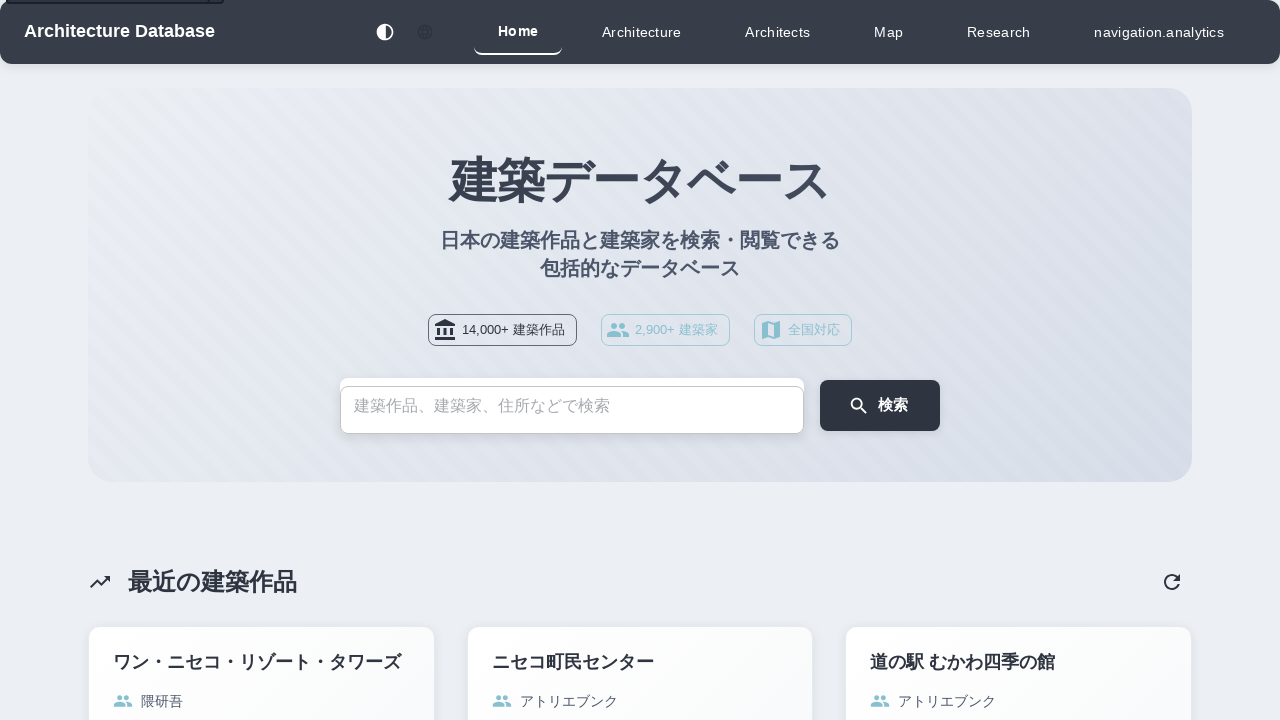

Waited for page to reach networkidle load state
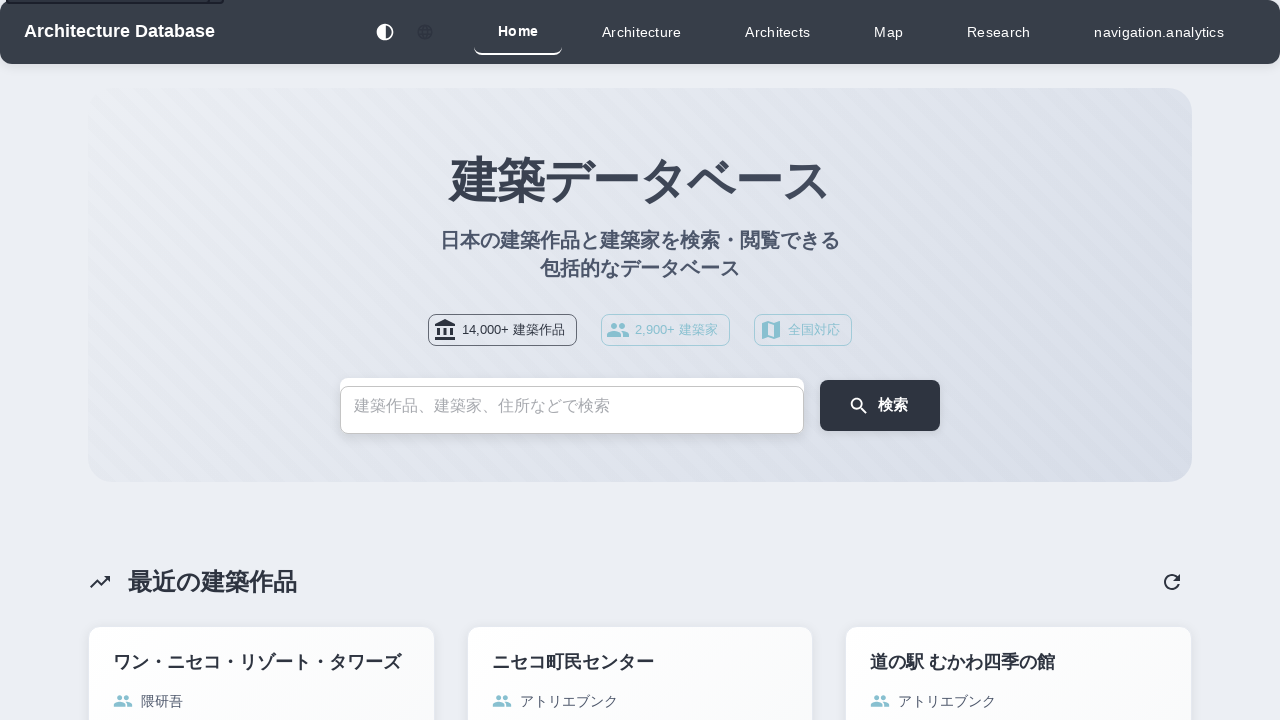

Located search input element
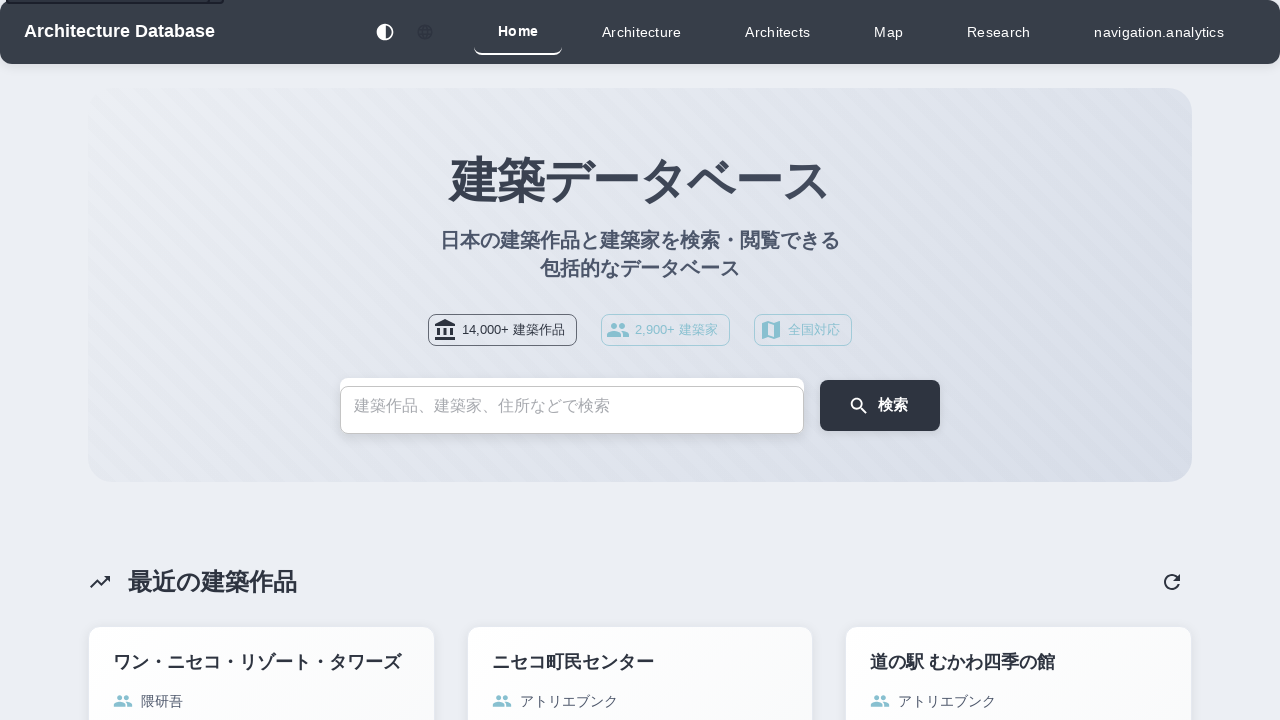

Filled search input with Japanese architect name '安藤忠雄' on input[type="search"], input[placeholder*="検索"], input[placeholder*="search"], [r
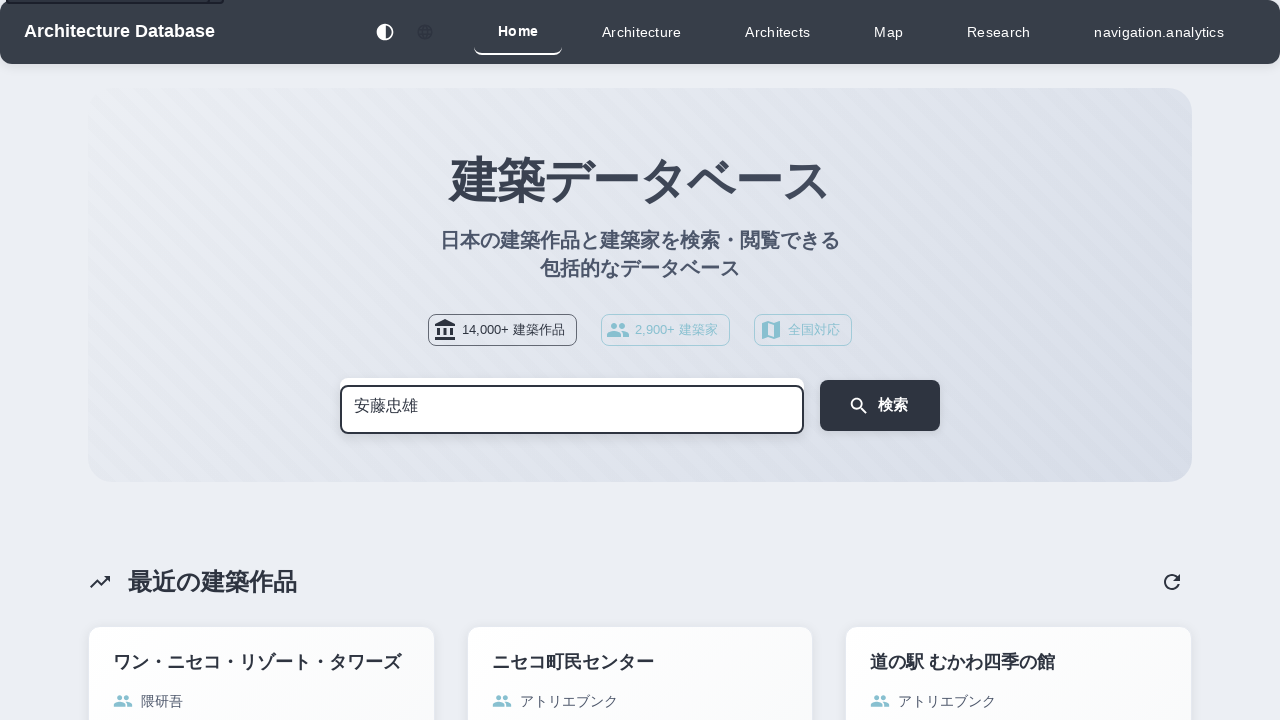

Pressed Enter to submit search query on input[type="search"], input[placeholder*="検索"], input[placeholder*="search"], [r
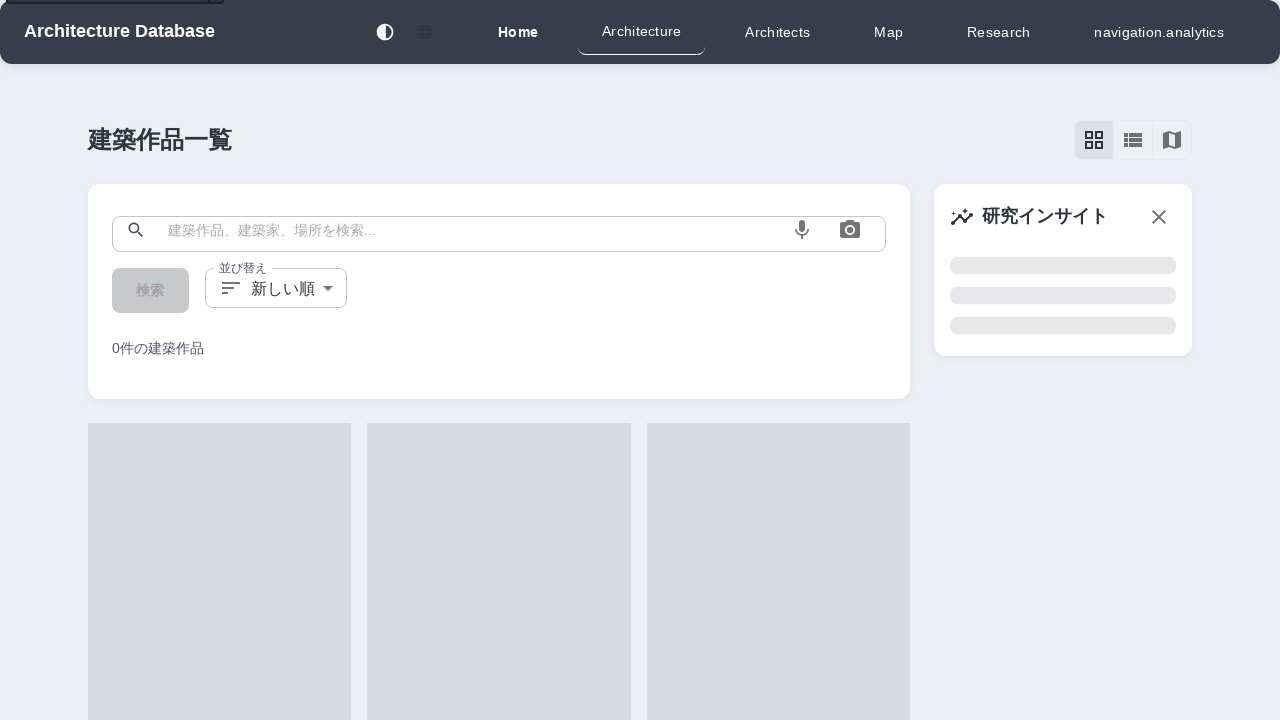

Waited 3 seconds for search results to load
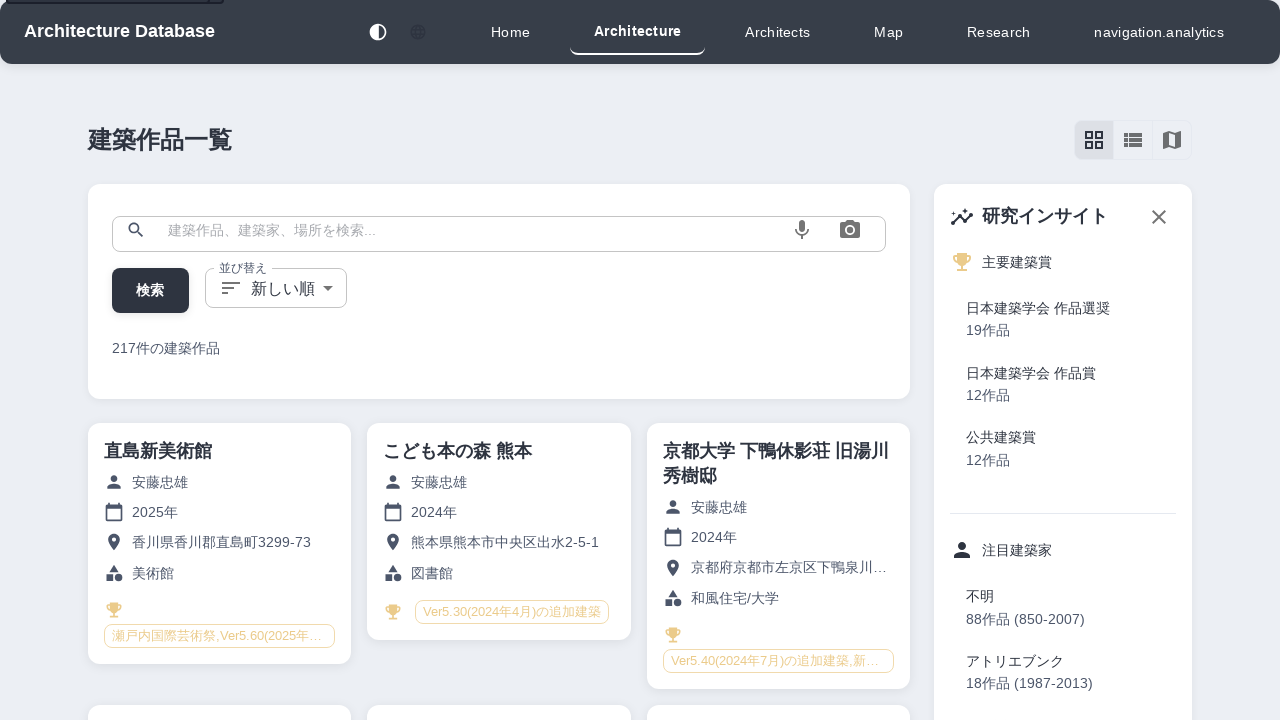

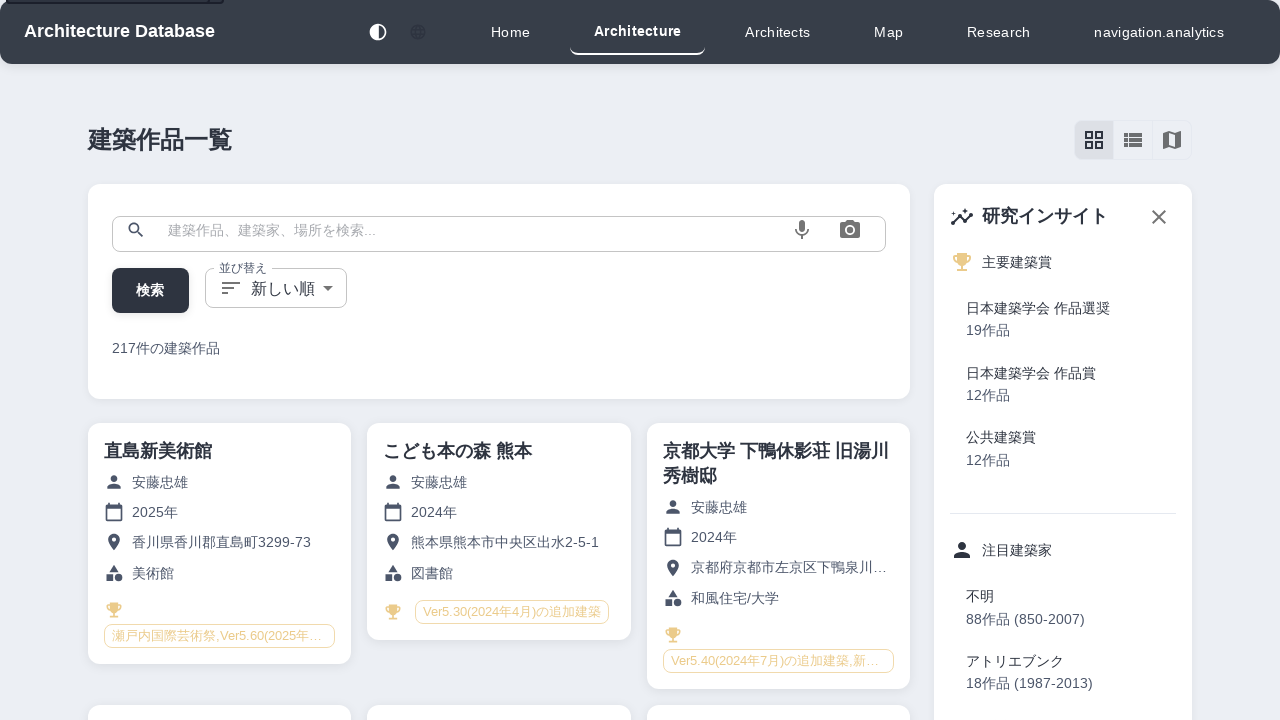